Navigates to the Ultimate QA automation practice page and verifies it loads successfully

Starting URL: https://ultimateqa.com/automation

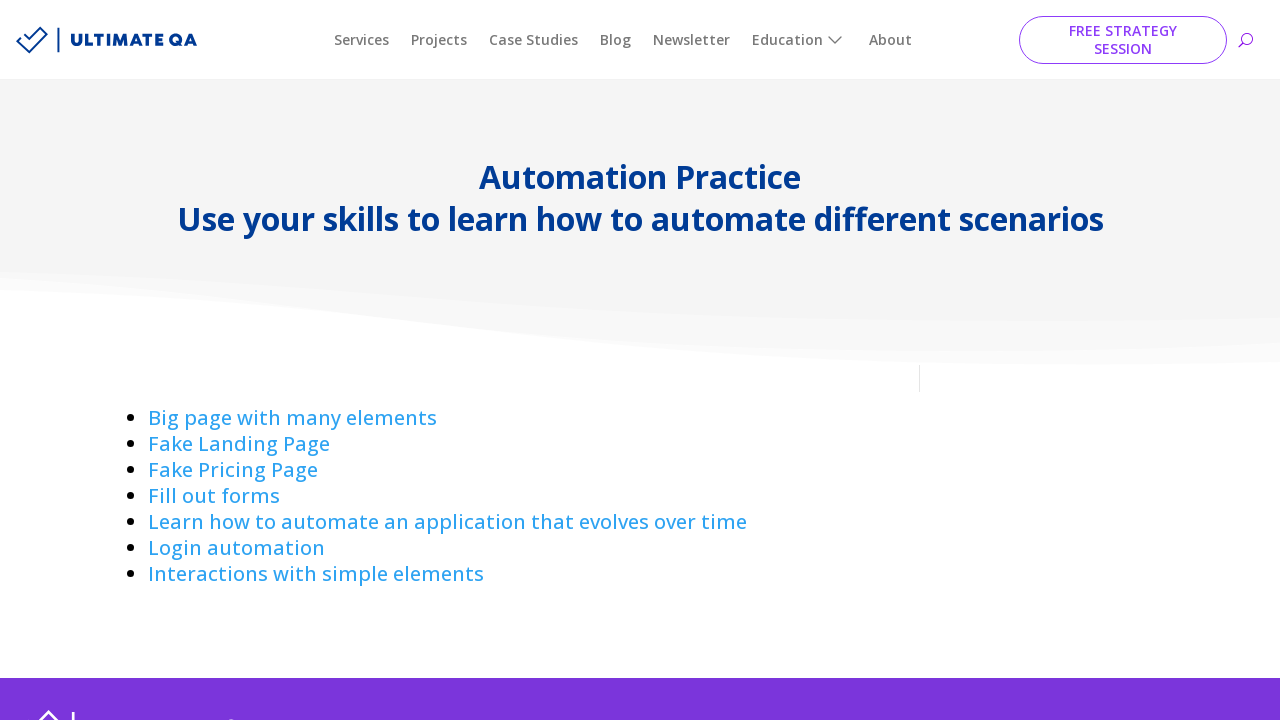

Navigated to Ultimate QA automation practice page
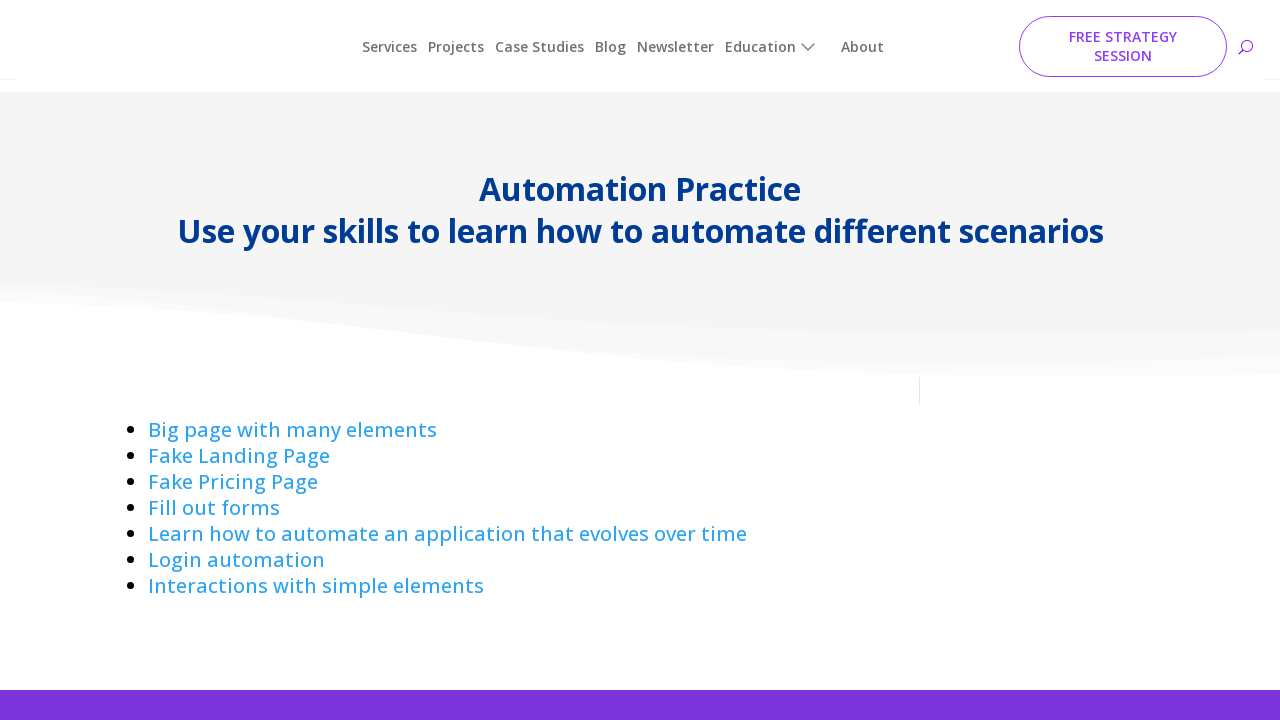

Page DOM content loaded successfully
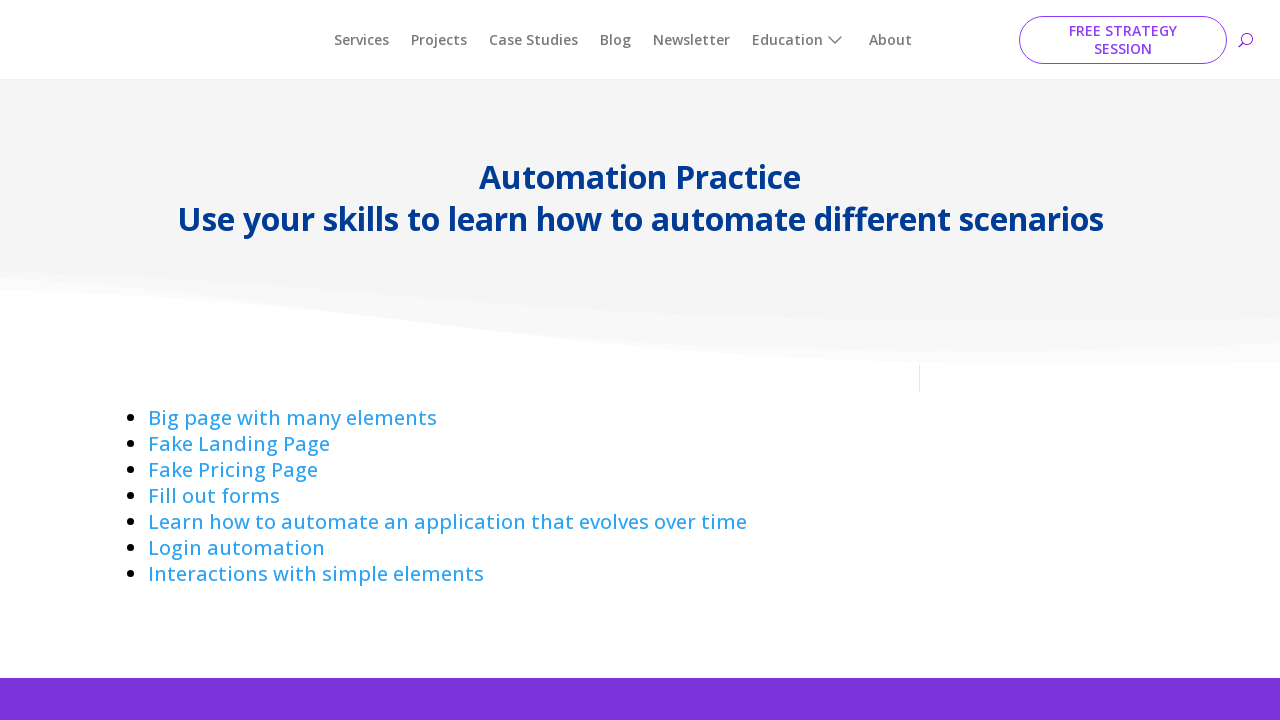

Verified page has a non-empty title
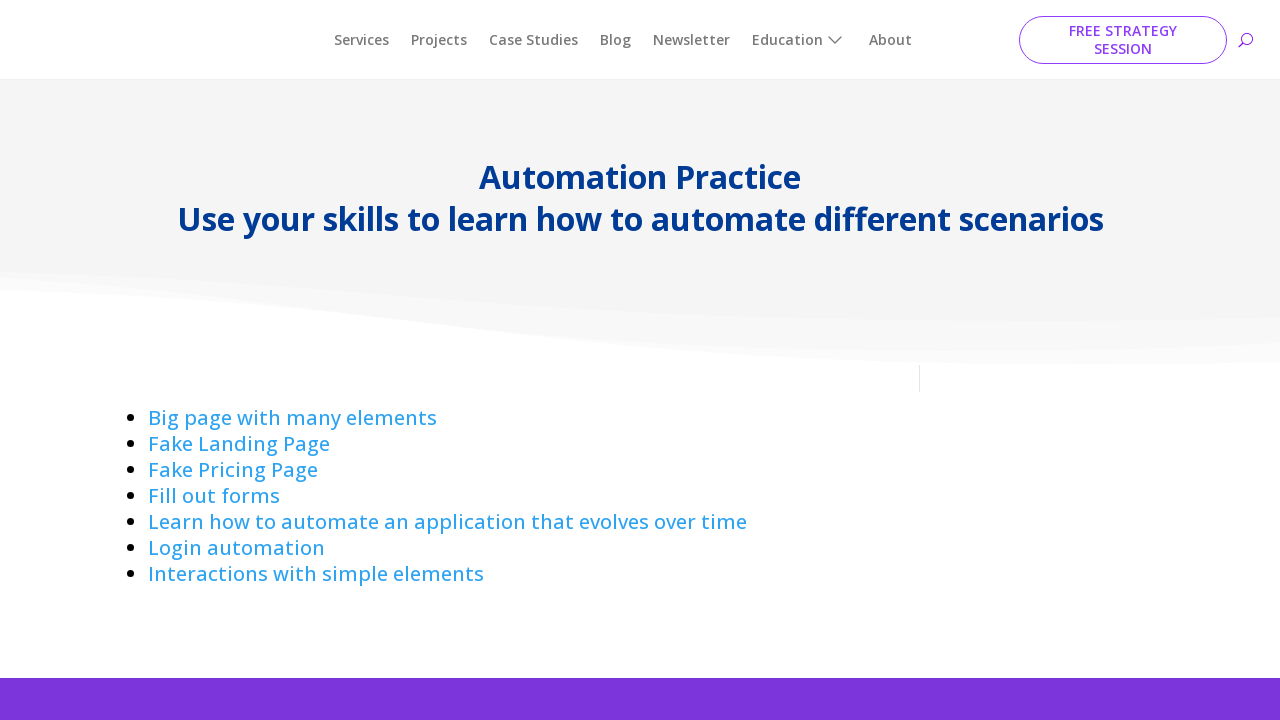

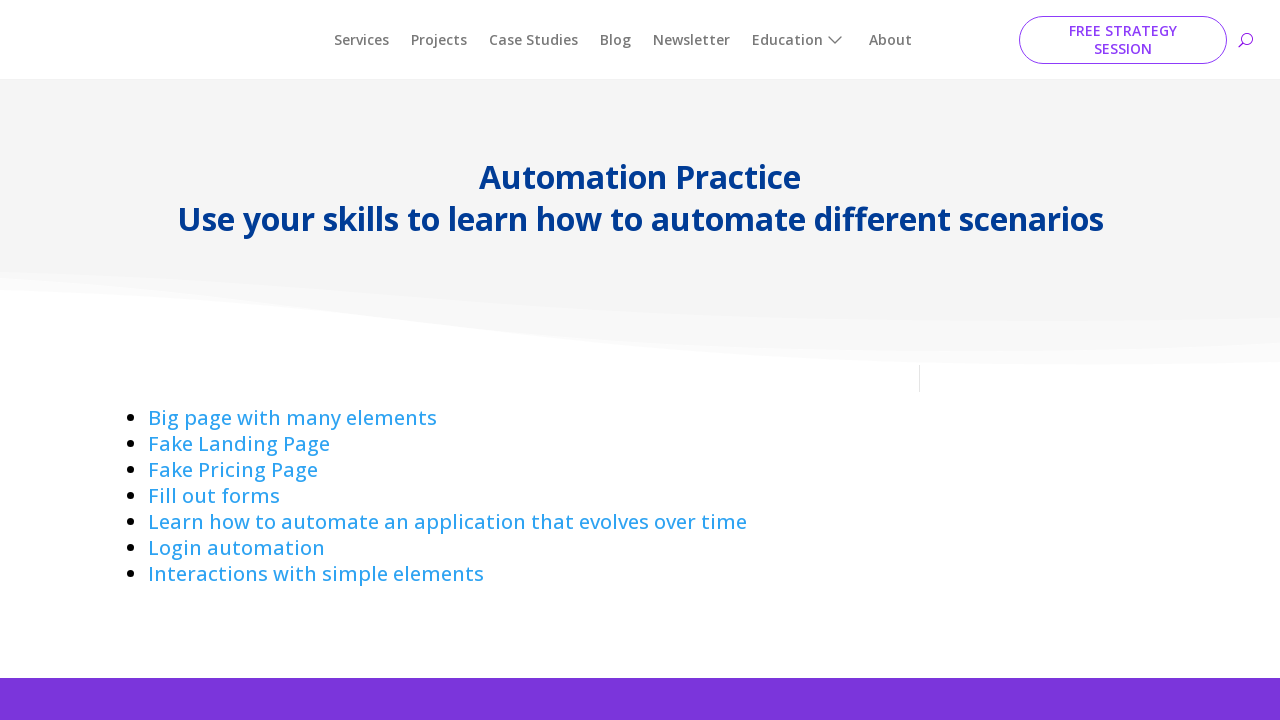